Navigates to an inputs practice page and scrolls to a date input field

Starting URL: https://practice.expandtesting.com/inputs

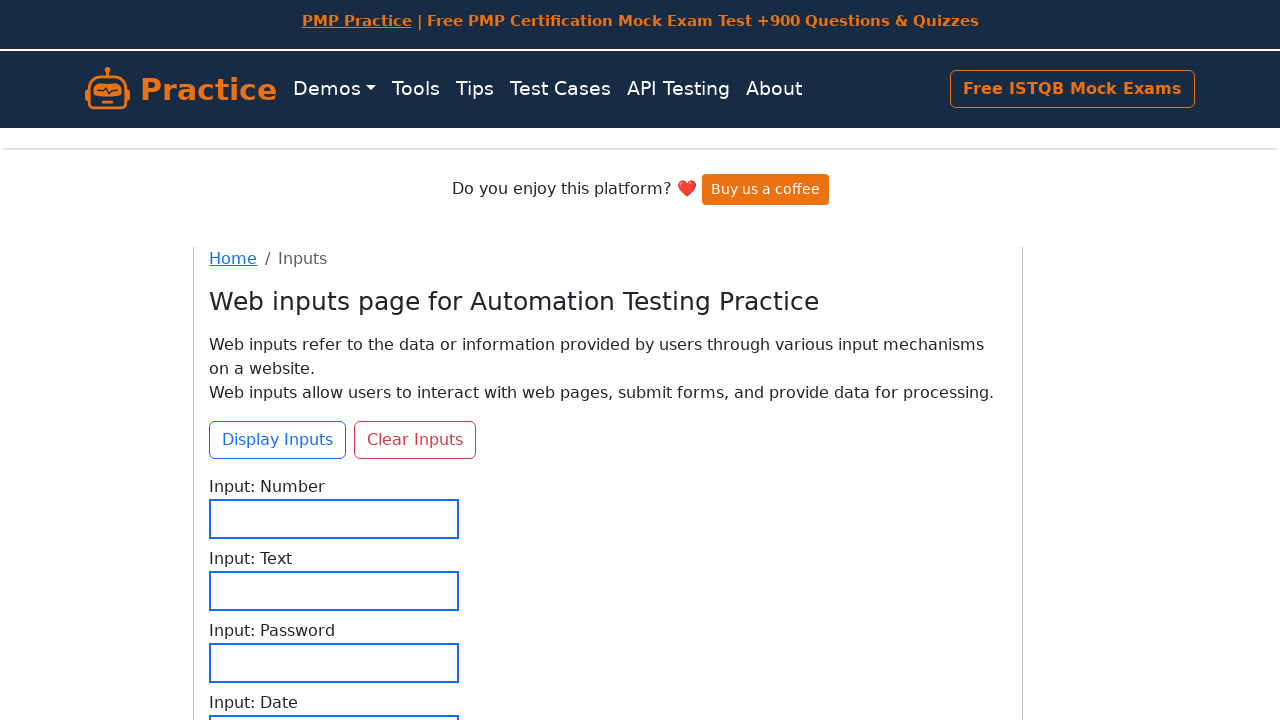

Navigated to inputs practice page
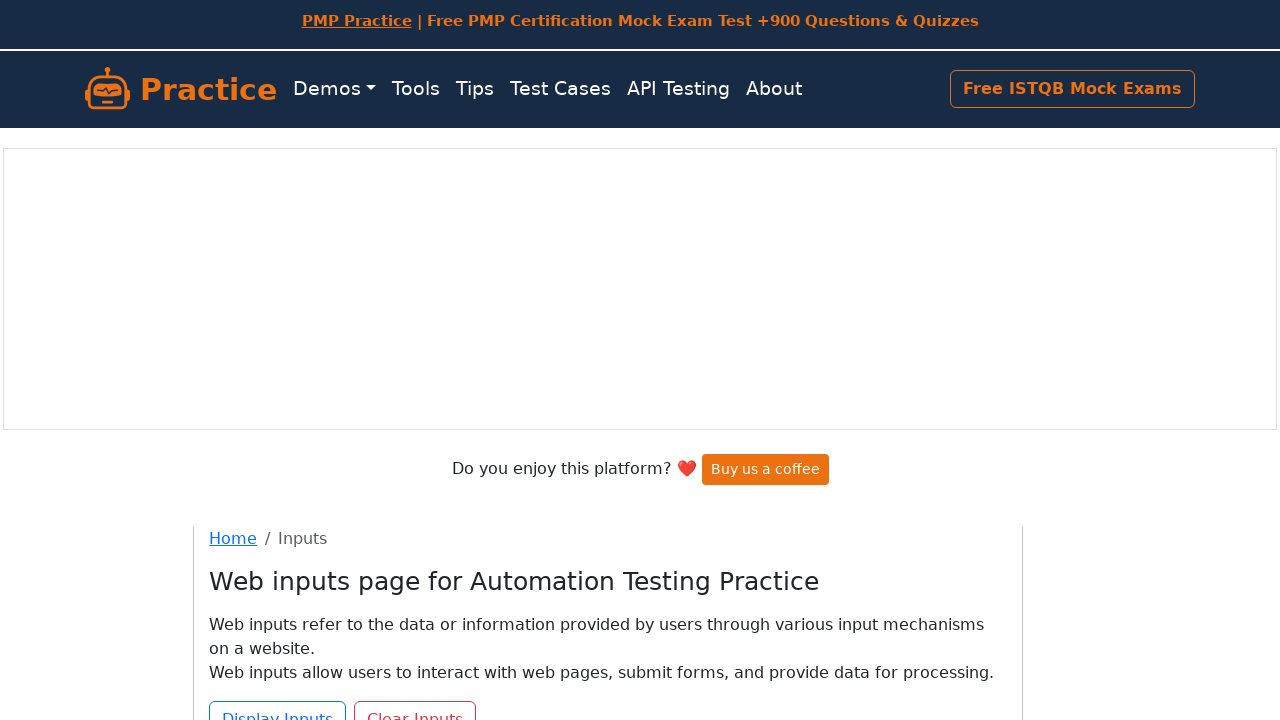

Located date input field
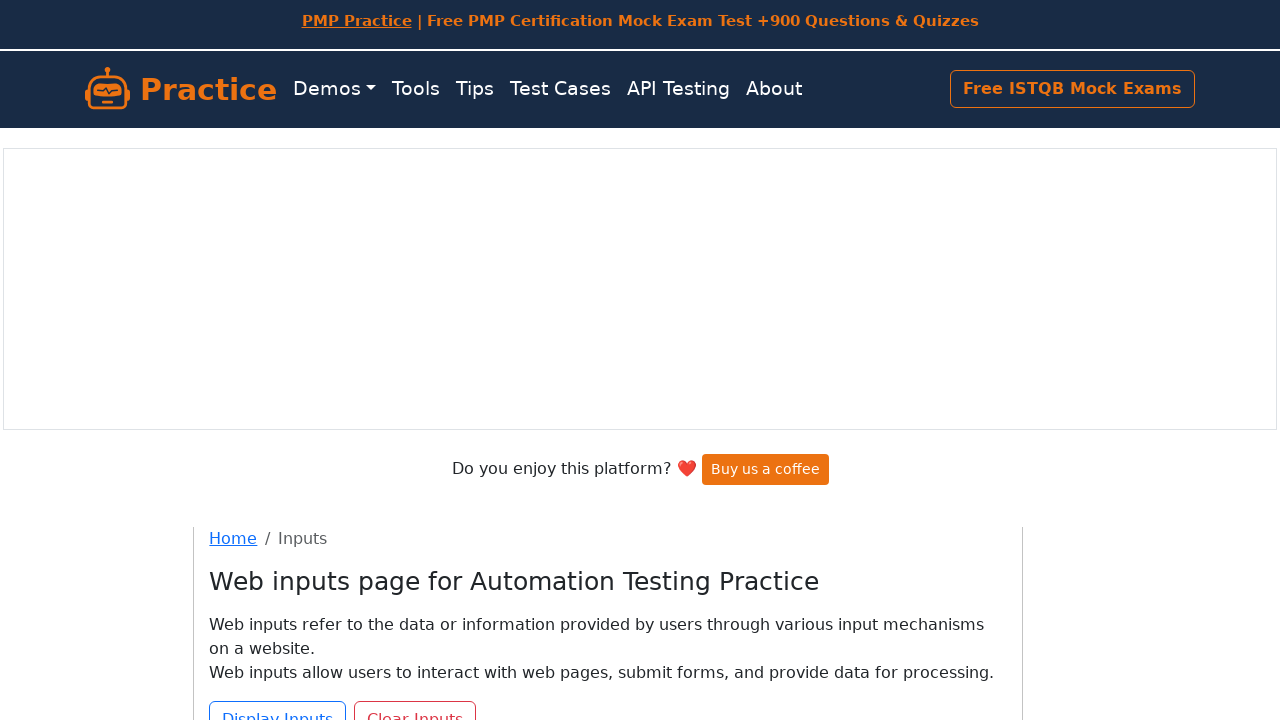

Scrolled date input field into view
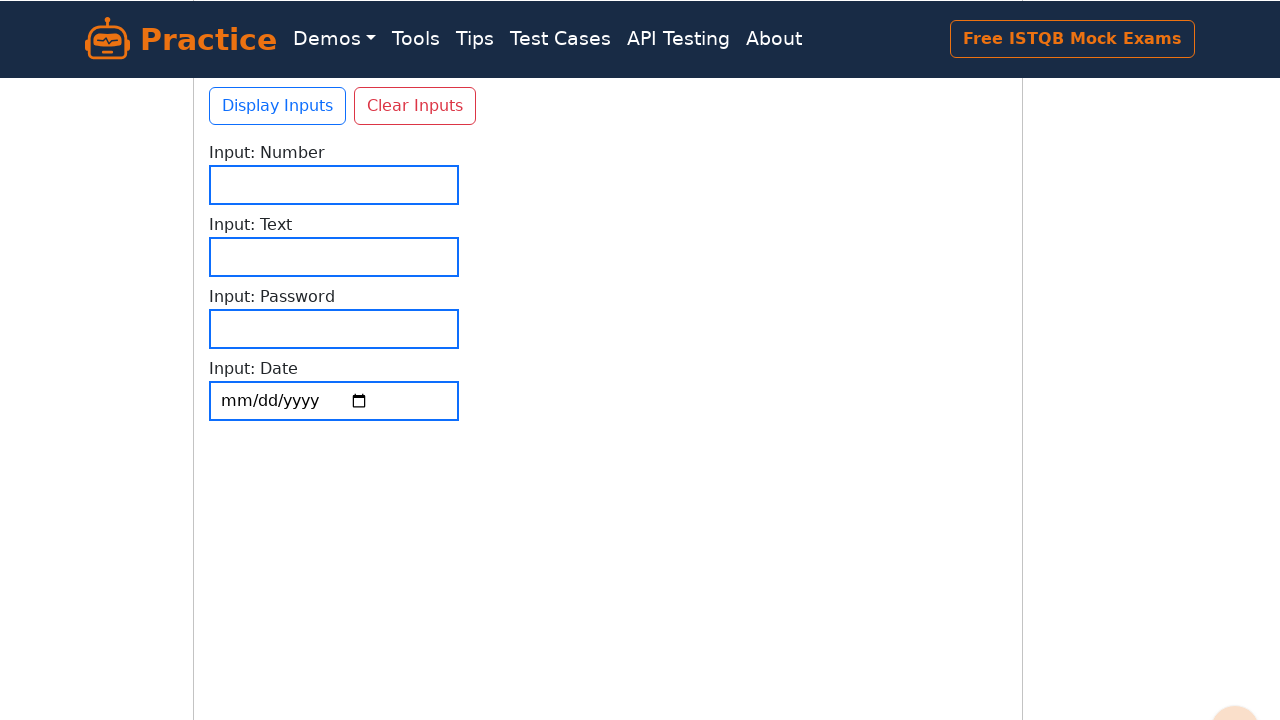

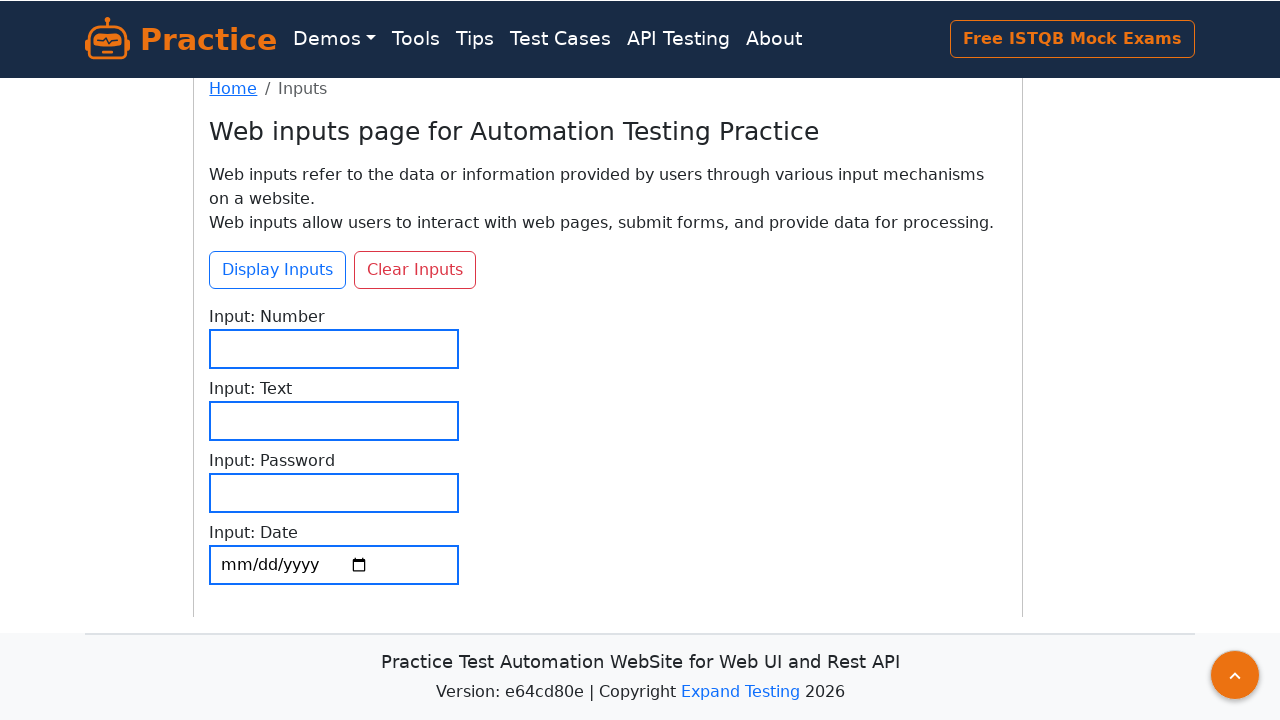